Tests hover functionality by moving the mouse over an image element to reveal a hidden link

Starting URL: https://the-internet.herokuapp.com/hovers

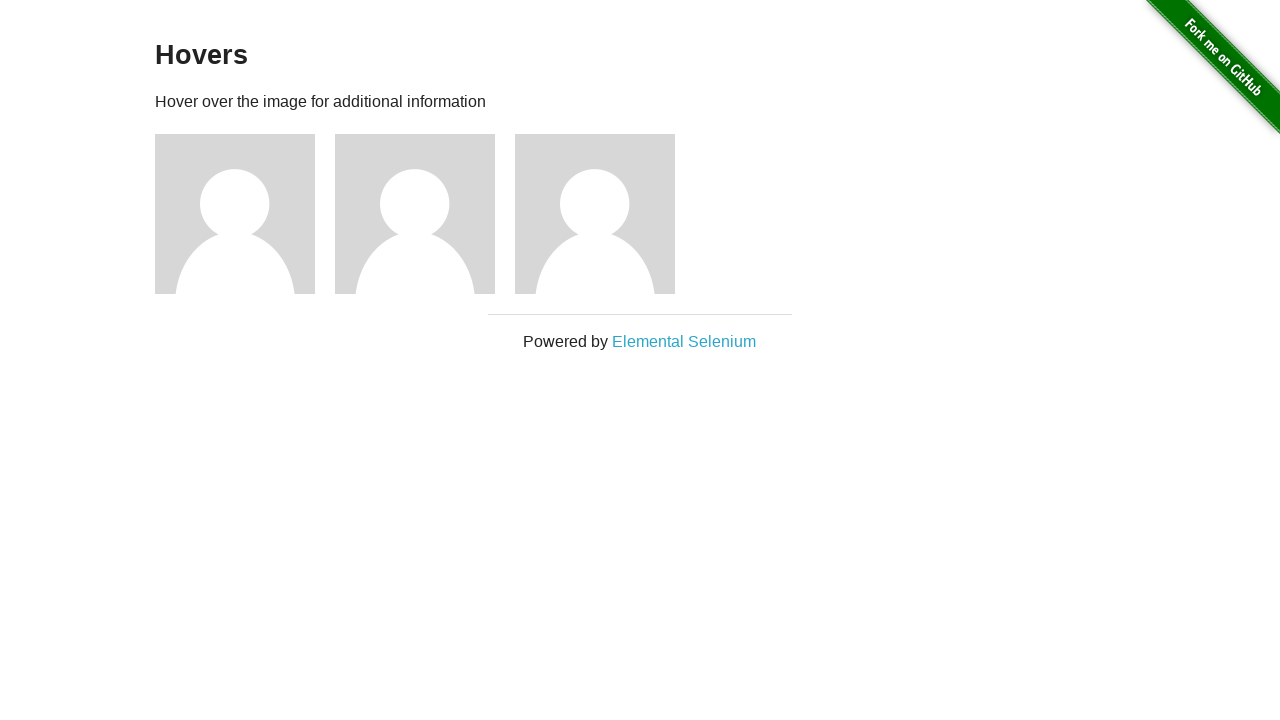

Hovered over the second figure/image element to reveal hidden link at (425, 214) on div[class='figure']:nth-of-type(2)
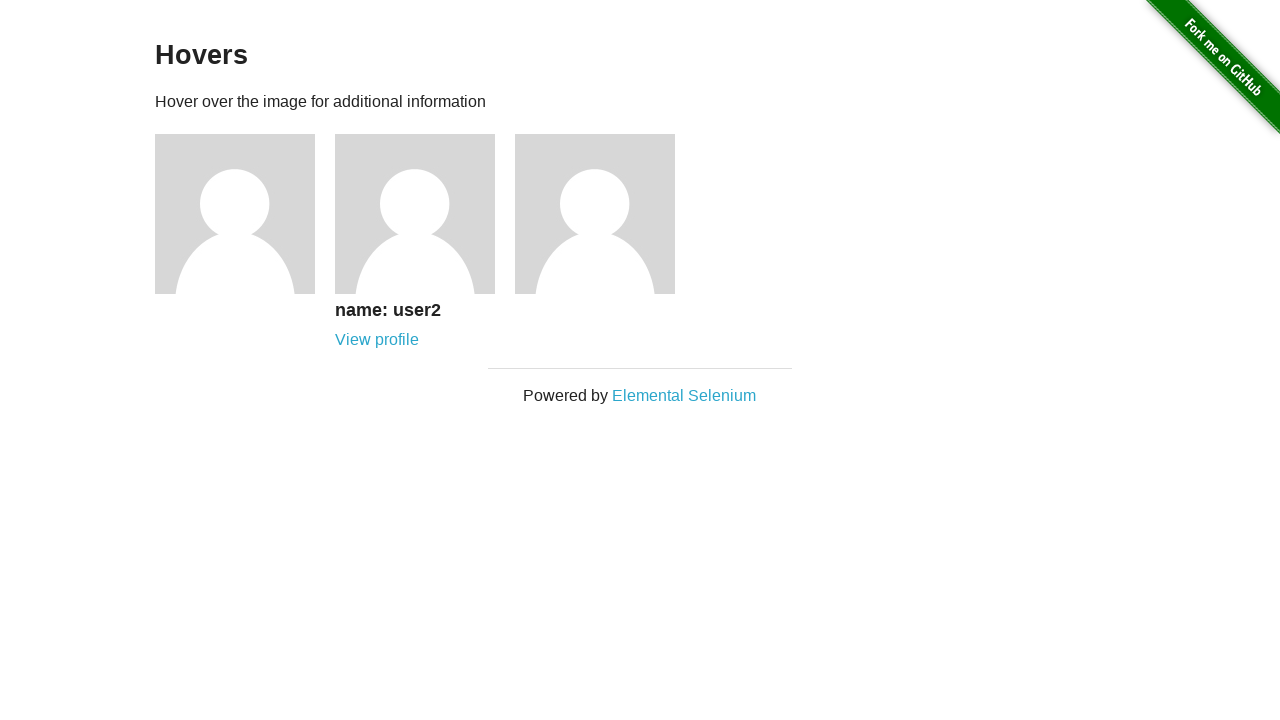

Hidden link appeared and became visible after hover
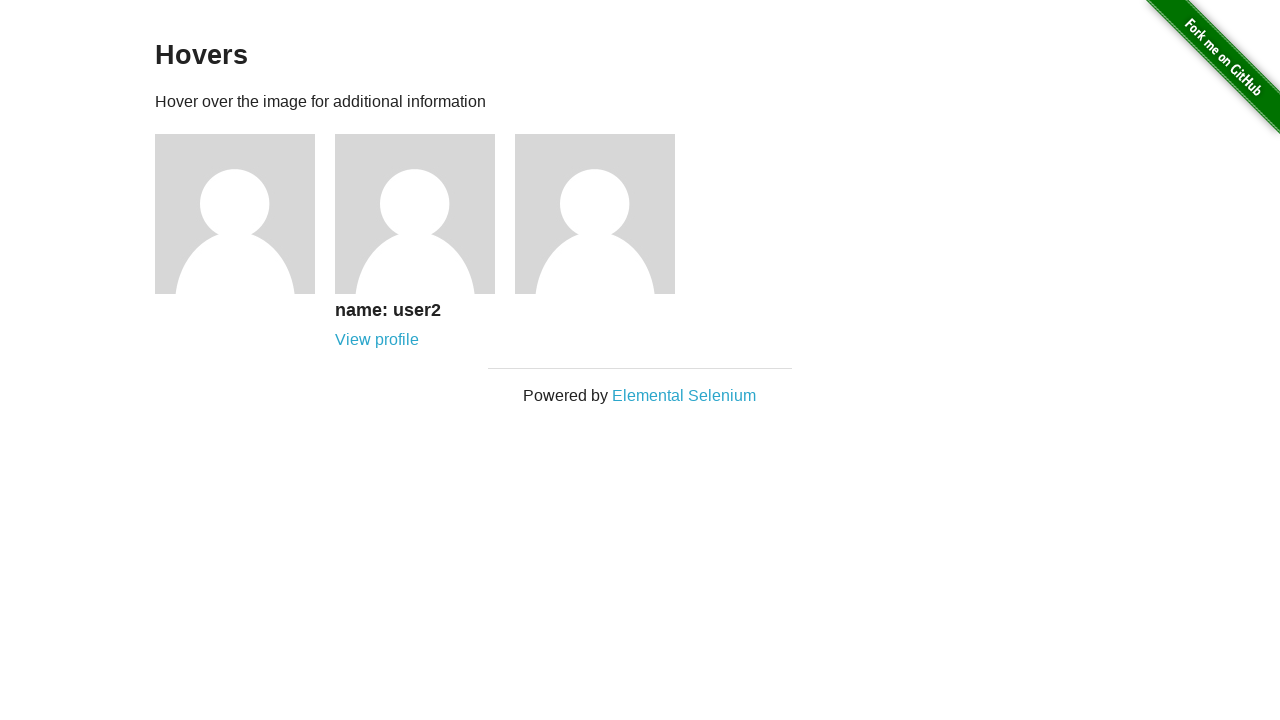

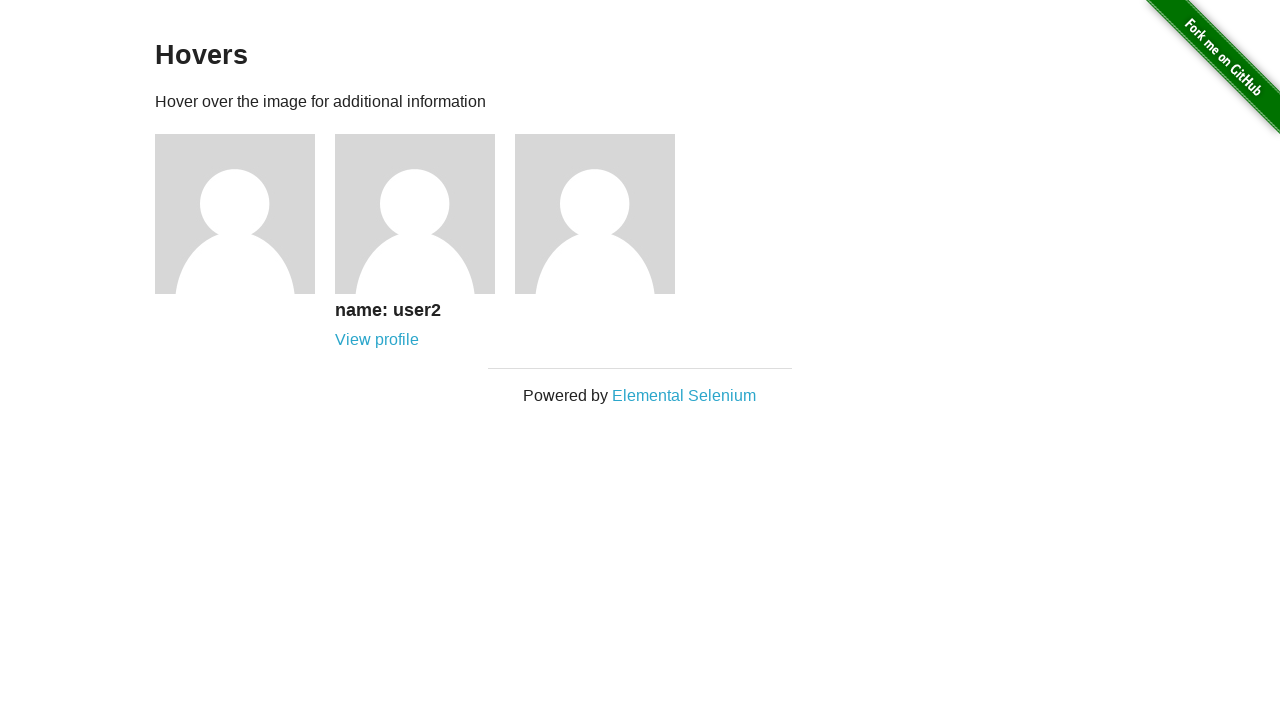